Tests navigation from login page to registration page by clicking the registration button

Starting URL: https://intershop5.skillbox.ru/my-account/

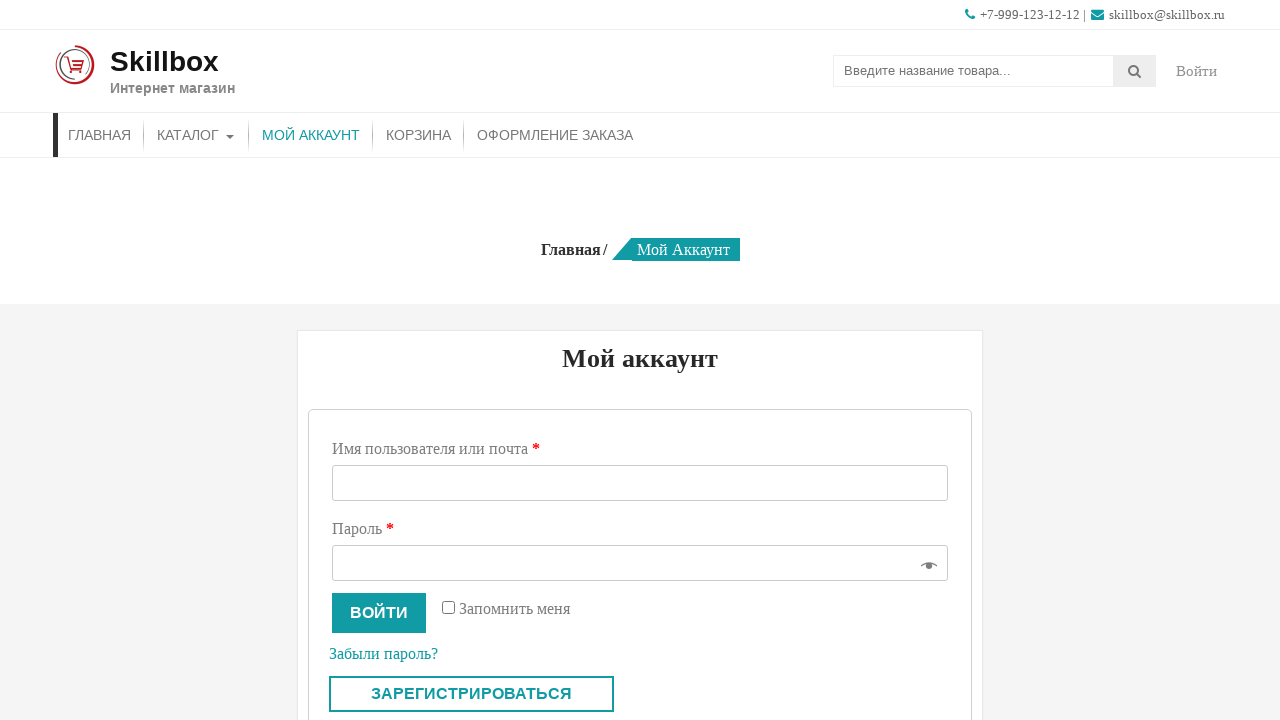

Navigated to login page at https://intershop5.skillbox.ru/my-account/
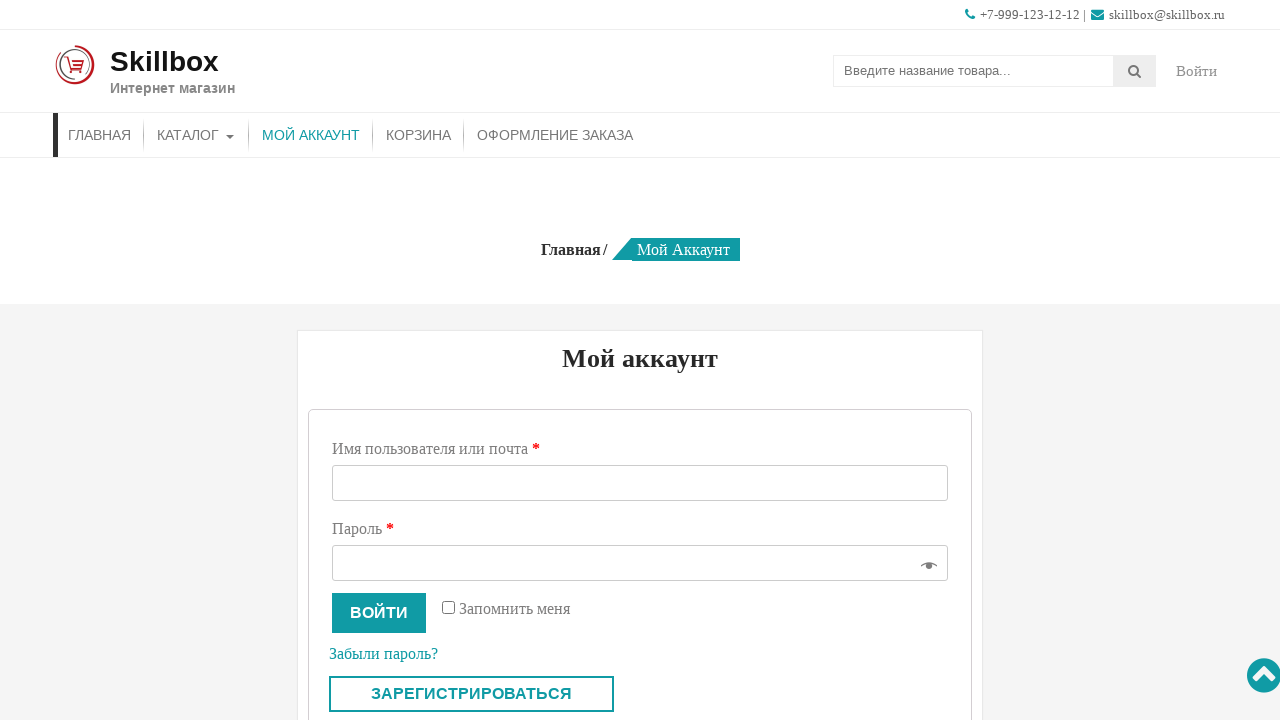

Clicked registration button to transition to registration page at (472, 694) on .custom-register-button
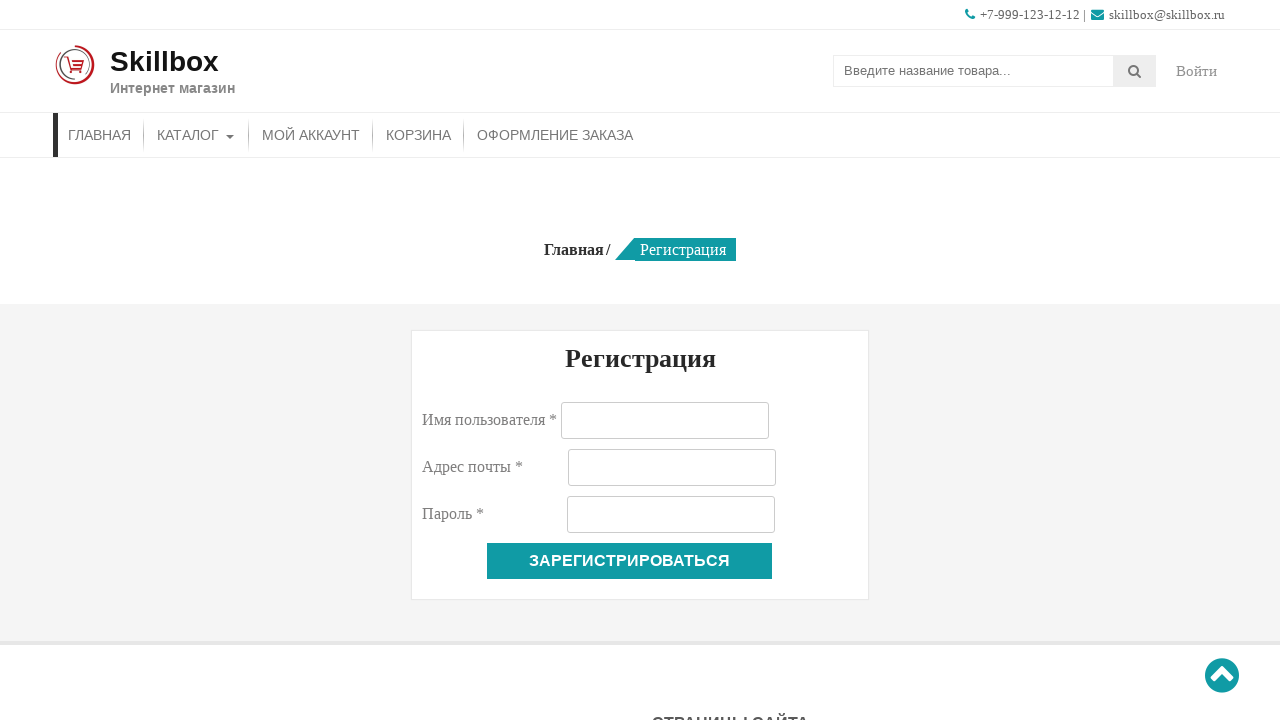

Successfully transitioned to registration page
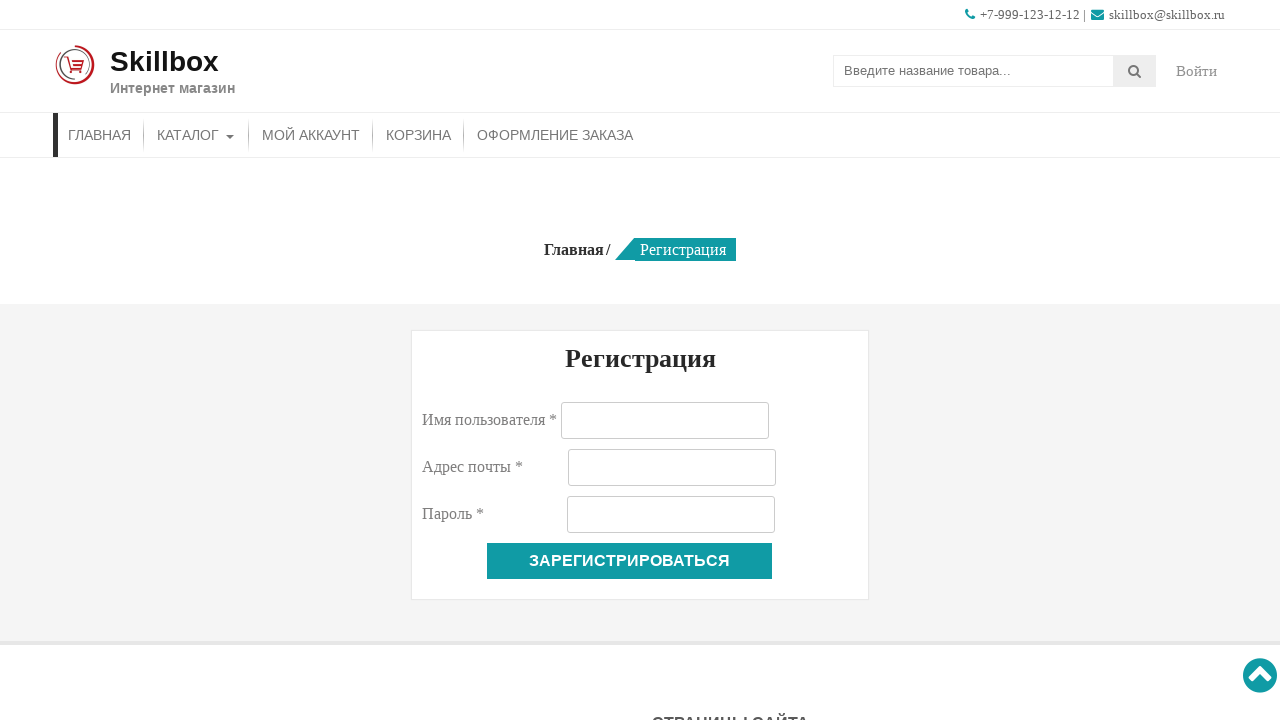

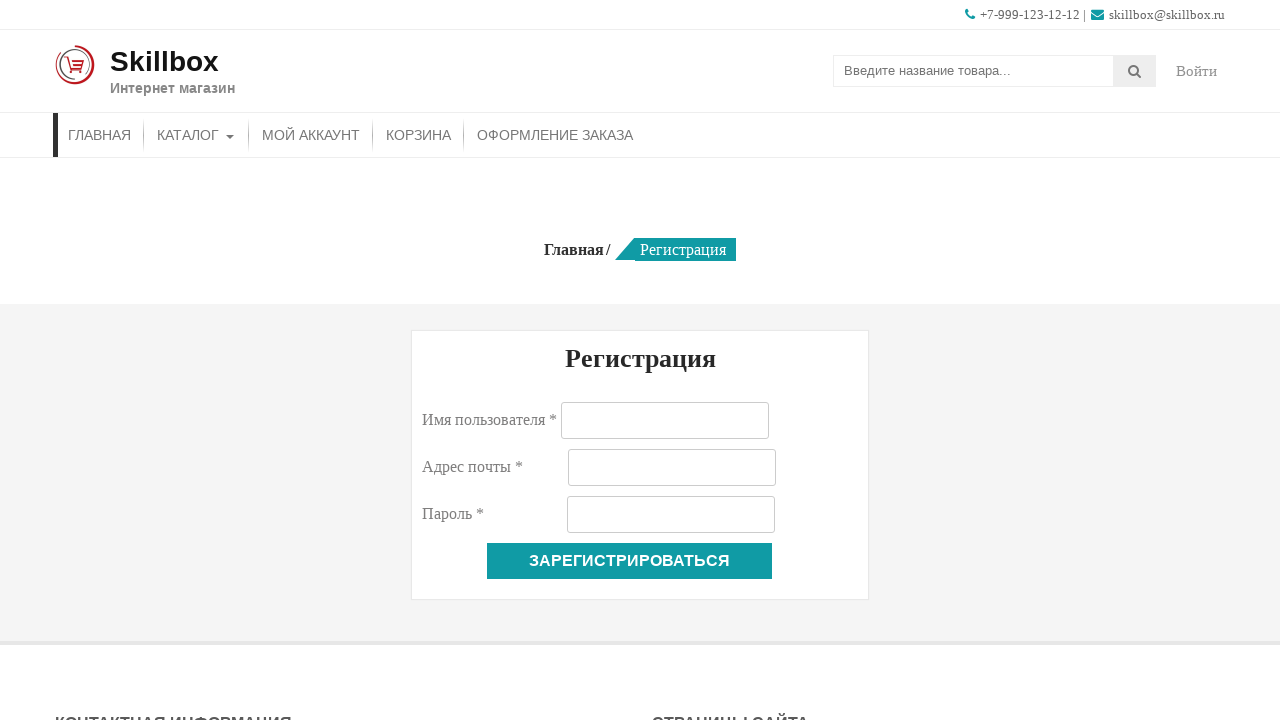